Navigates to a test automation practice website and maximizes the browser window

Starting URL: https://testautomationpractice.blogspot.com/

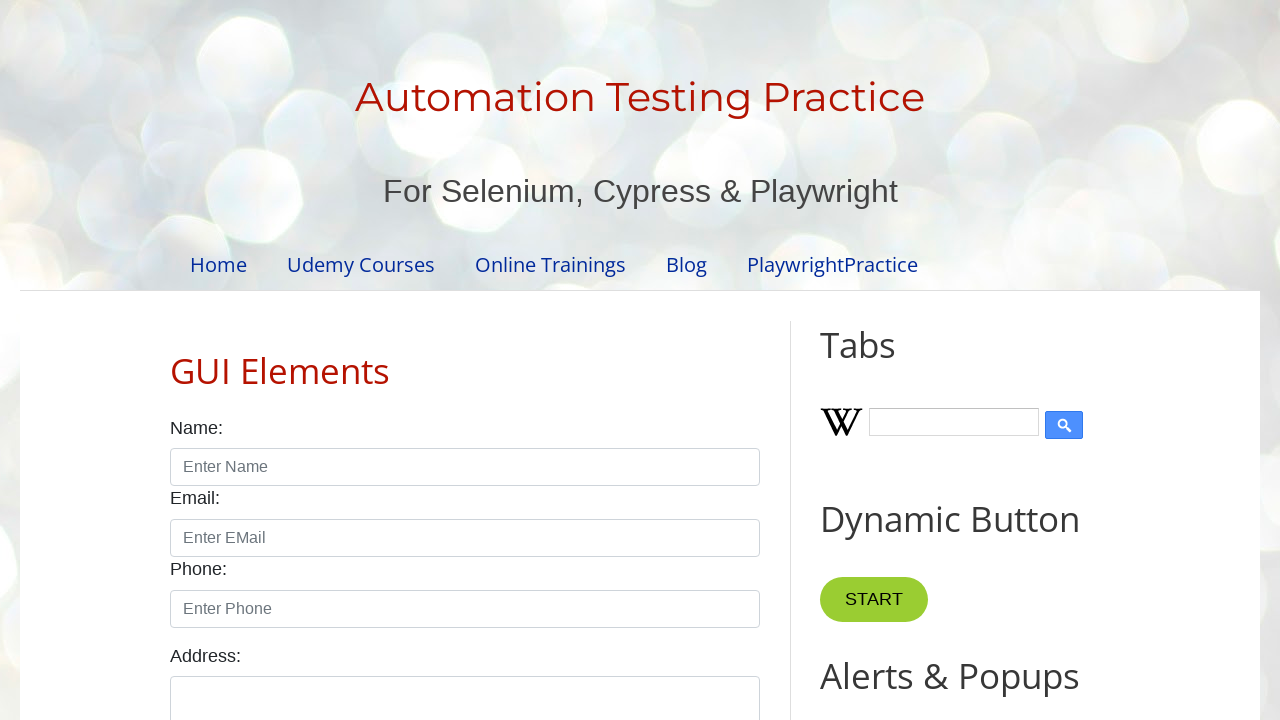

Navigated to test automation practice website
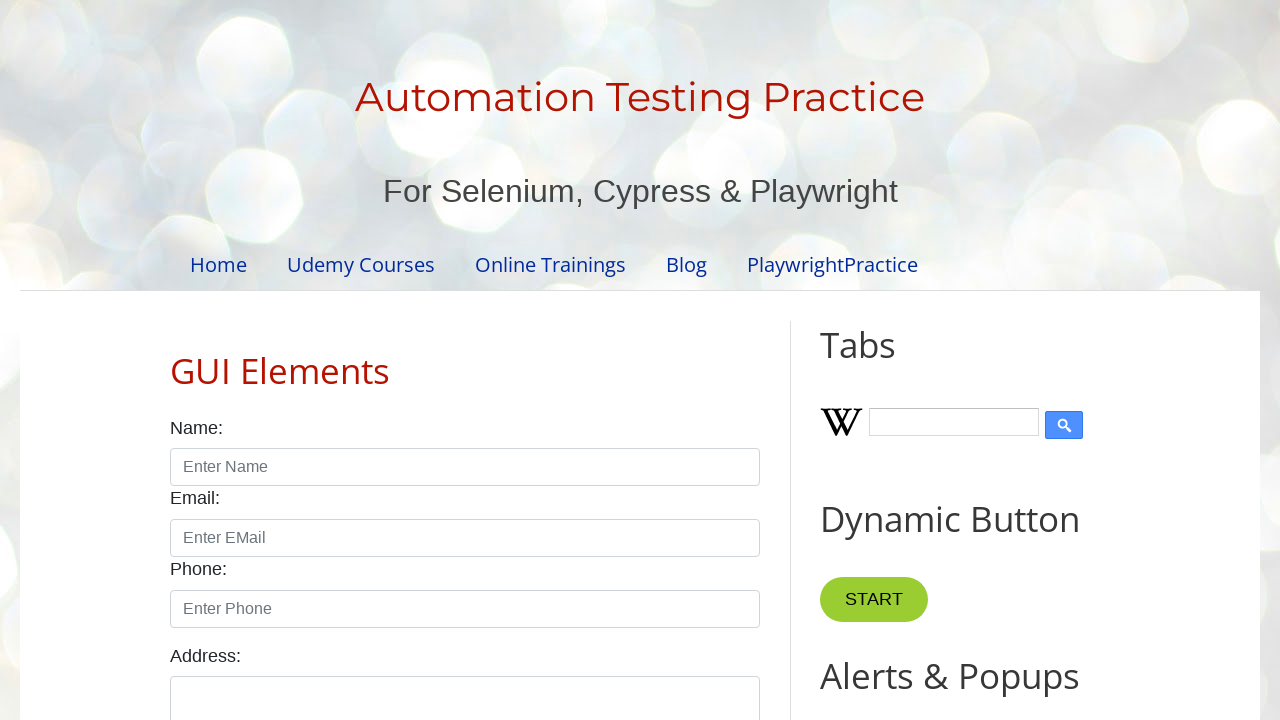

Maximized browser window to 1920x1080
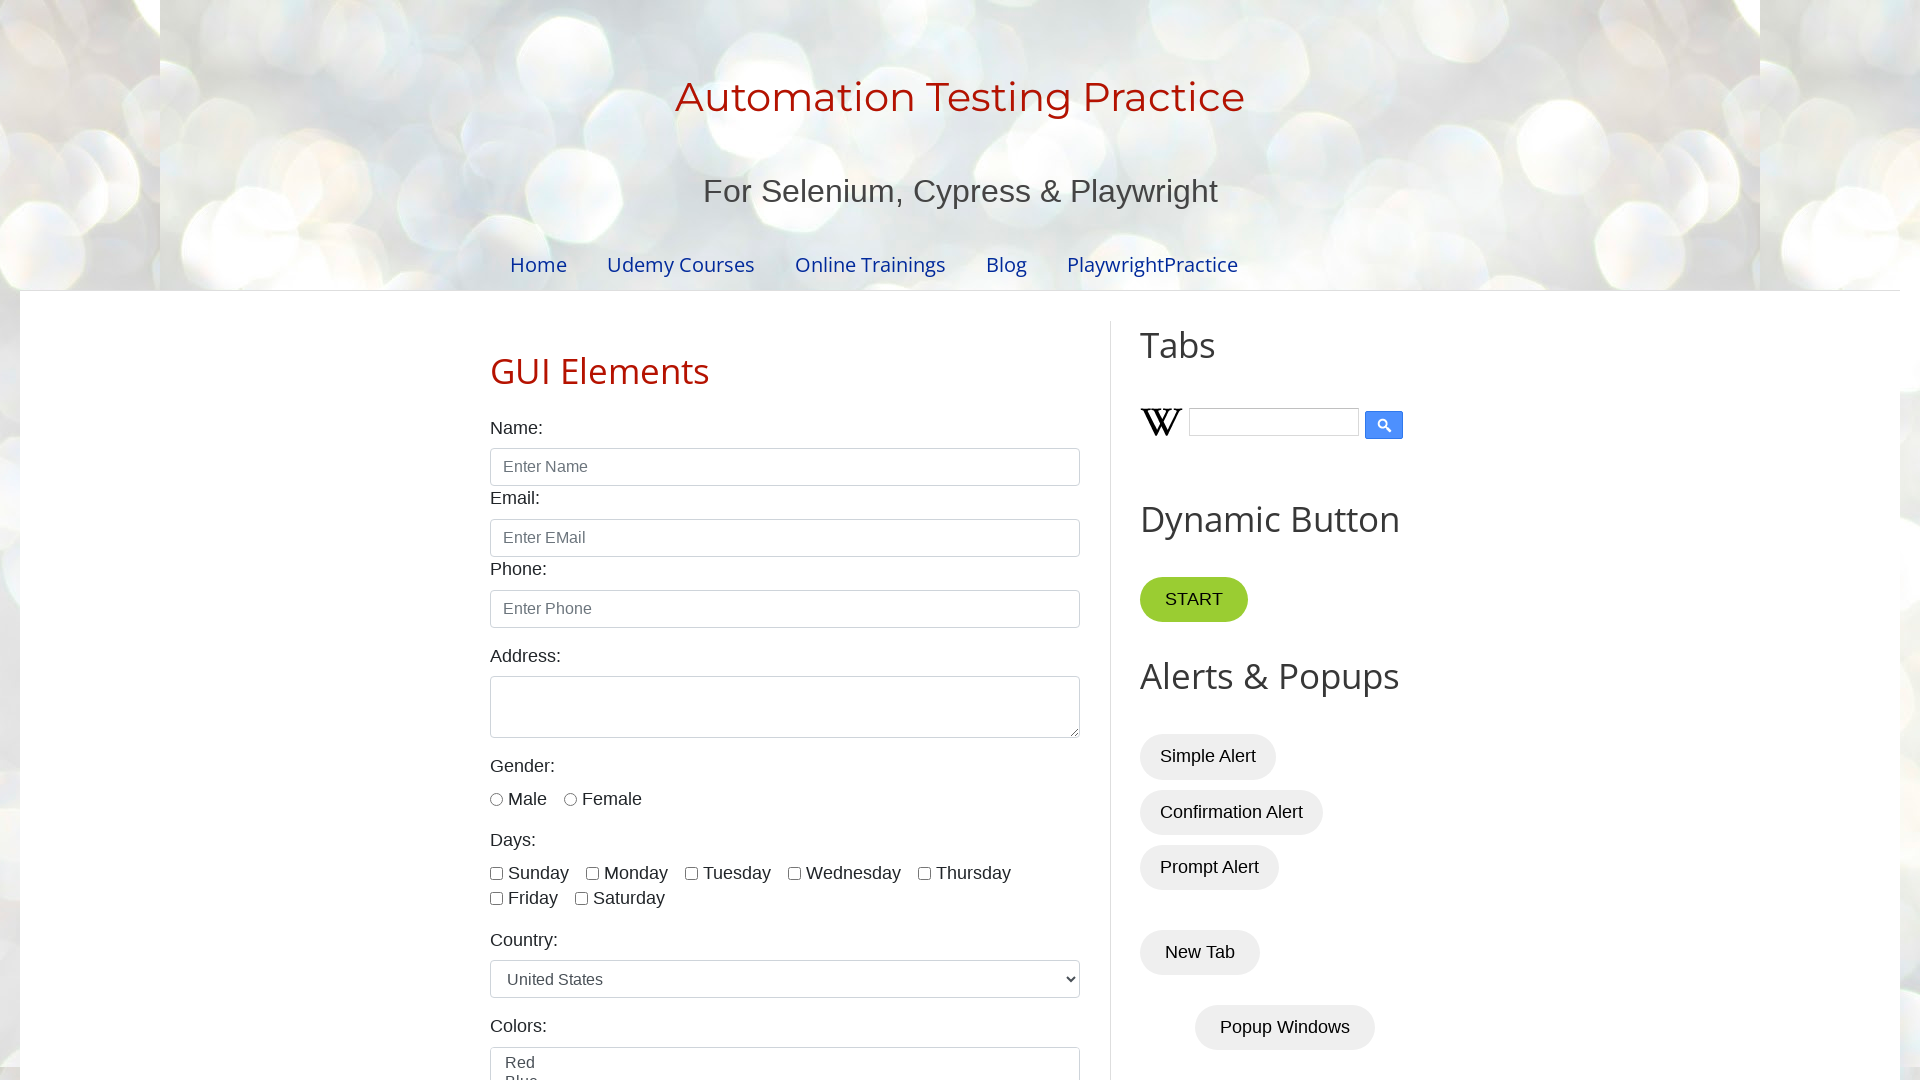

Verified page loaded with URL: https://testautomationpractice.blogspot.com/
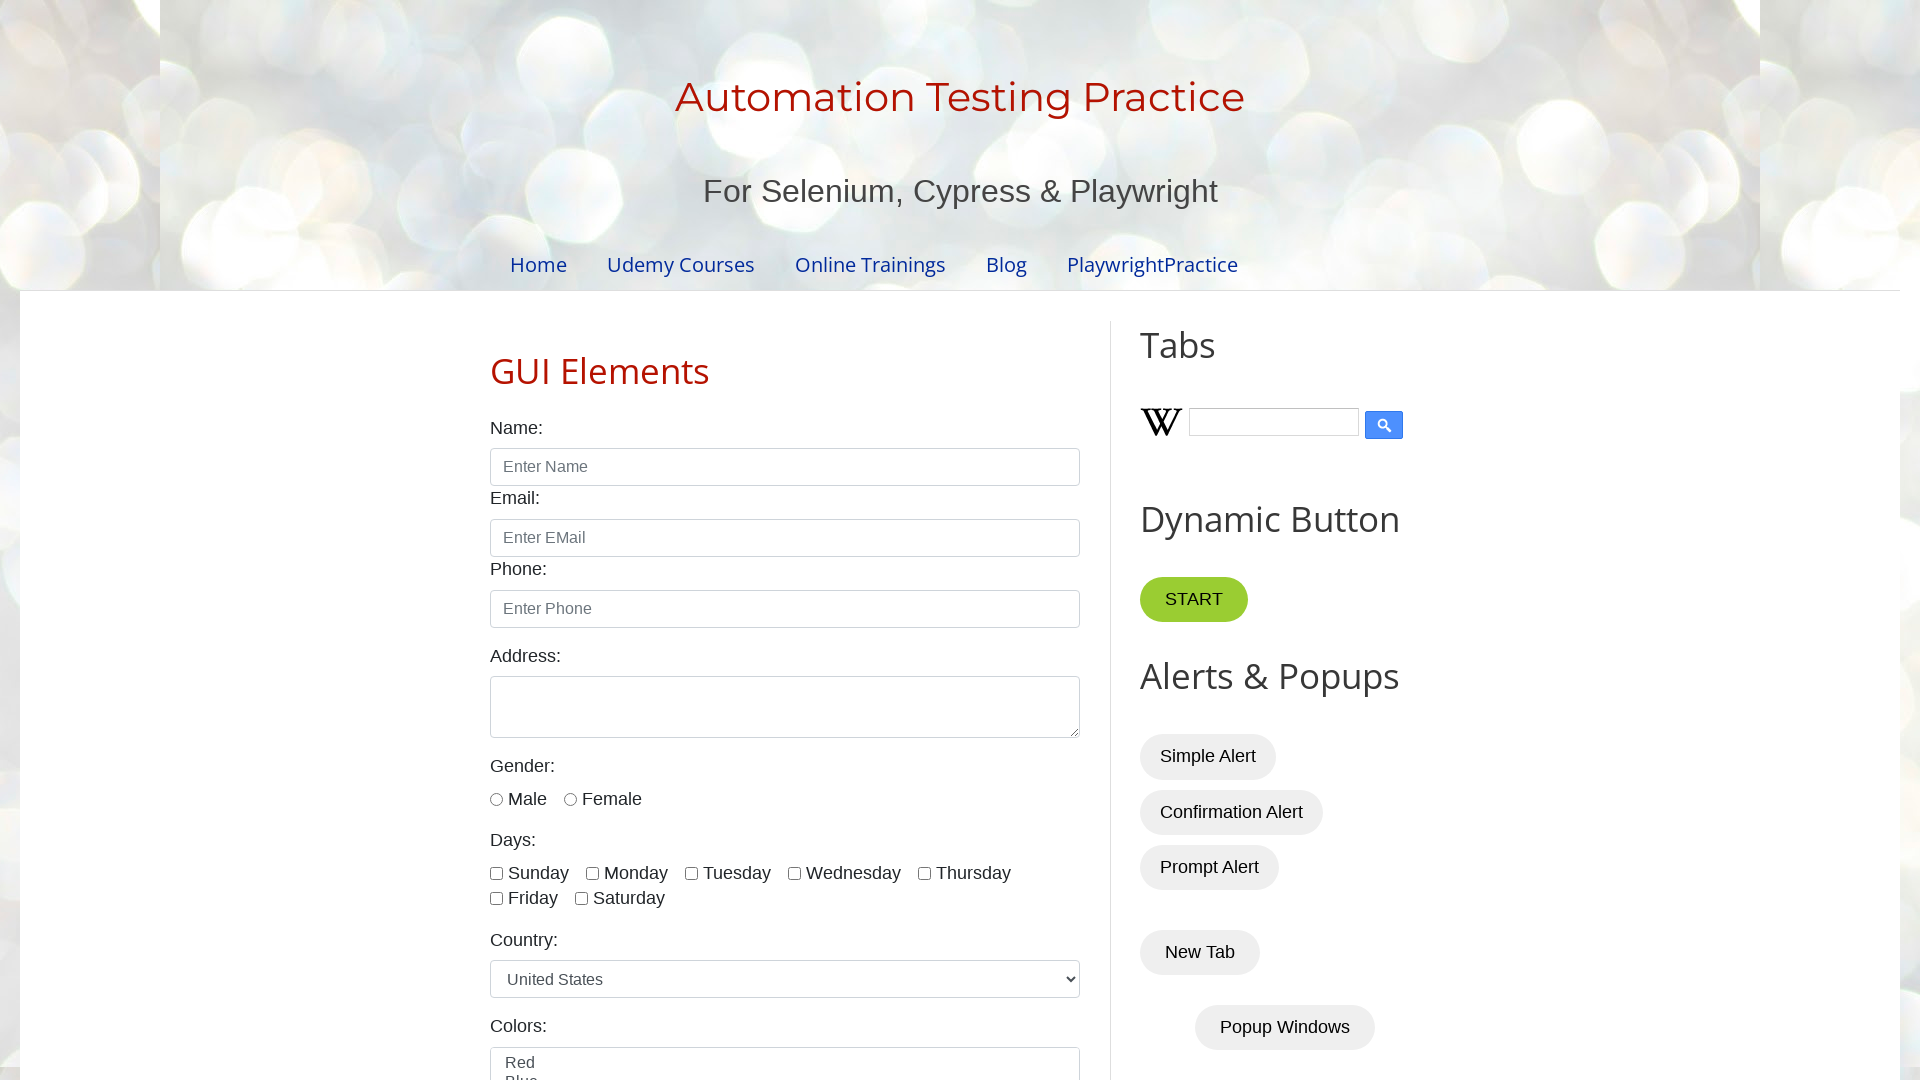

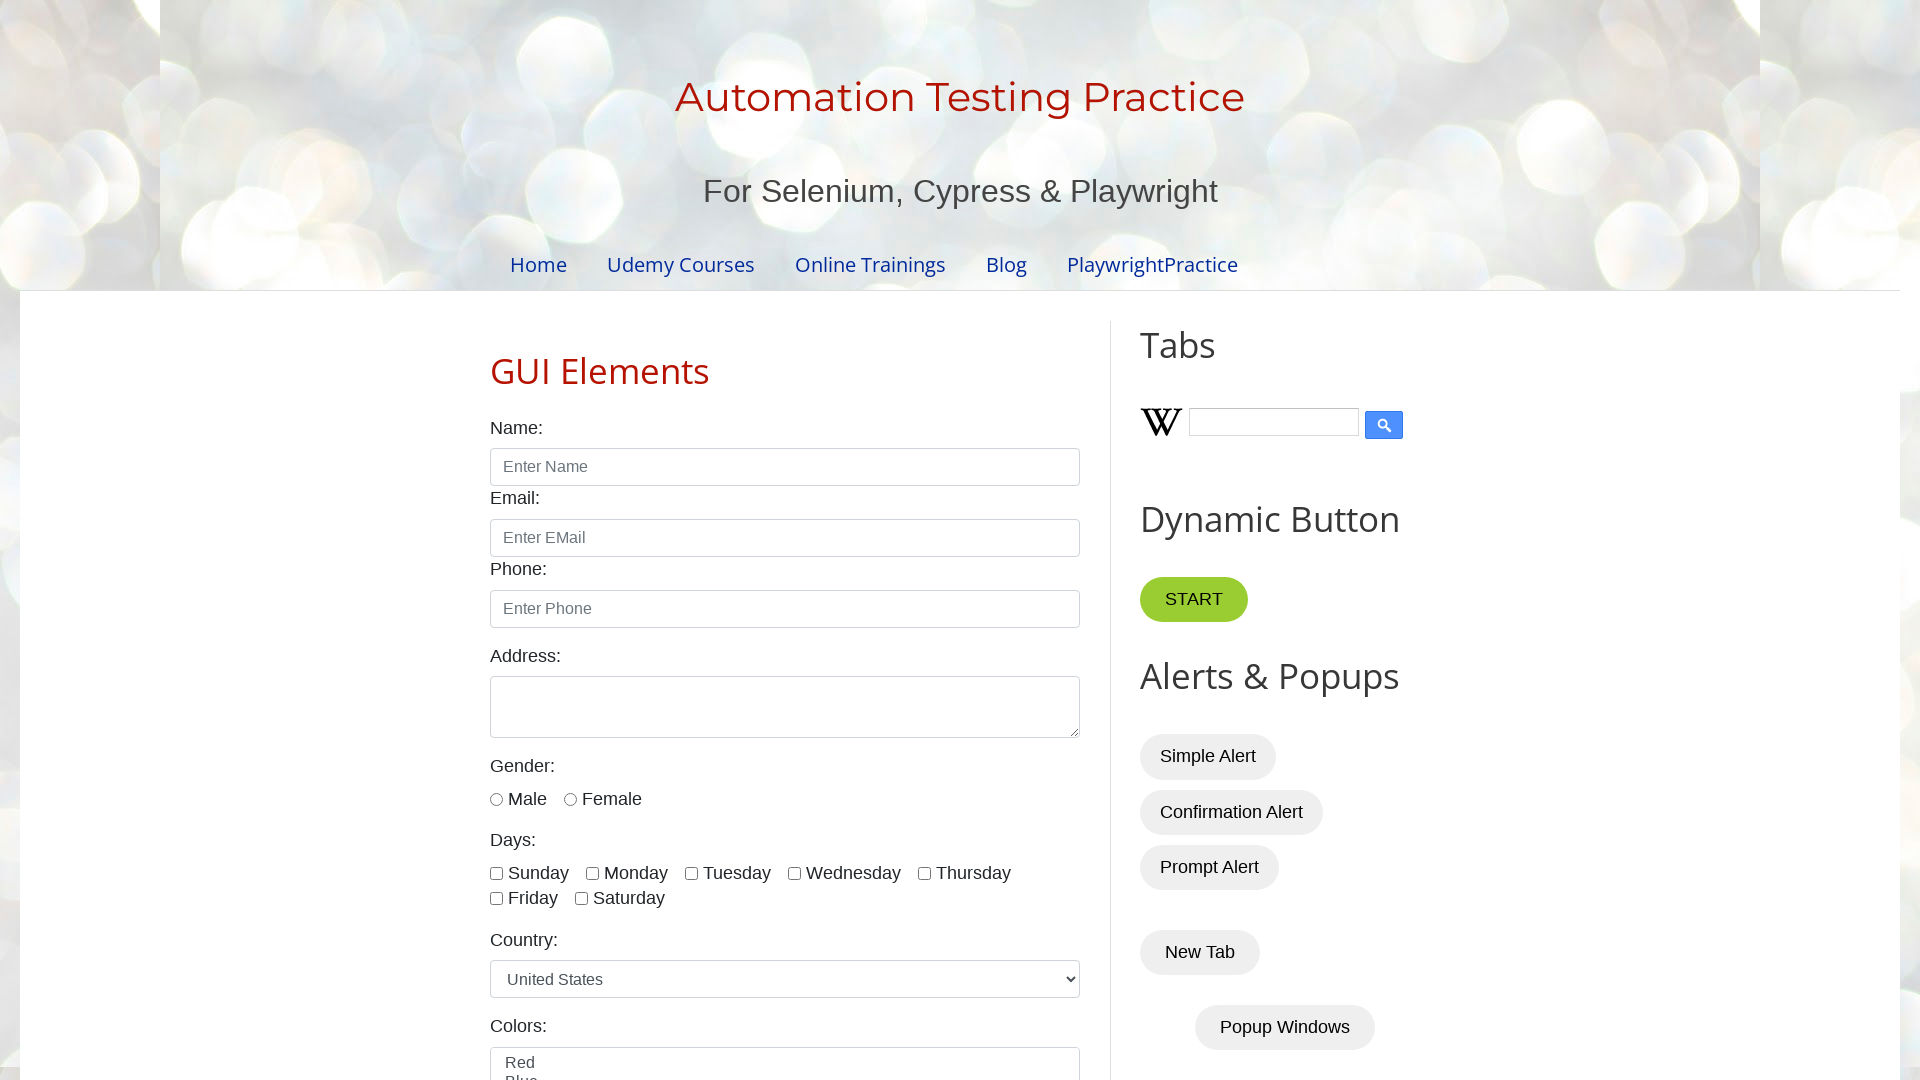